Tests navigation by clicking on About, Projects, and Blog links and verifying the corresponding sections become visible and in viewport.

Starting URL: https://kaza.ooo

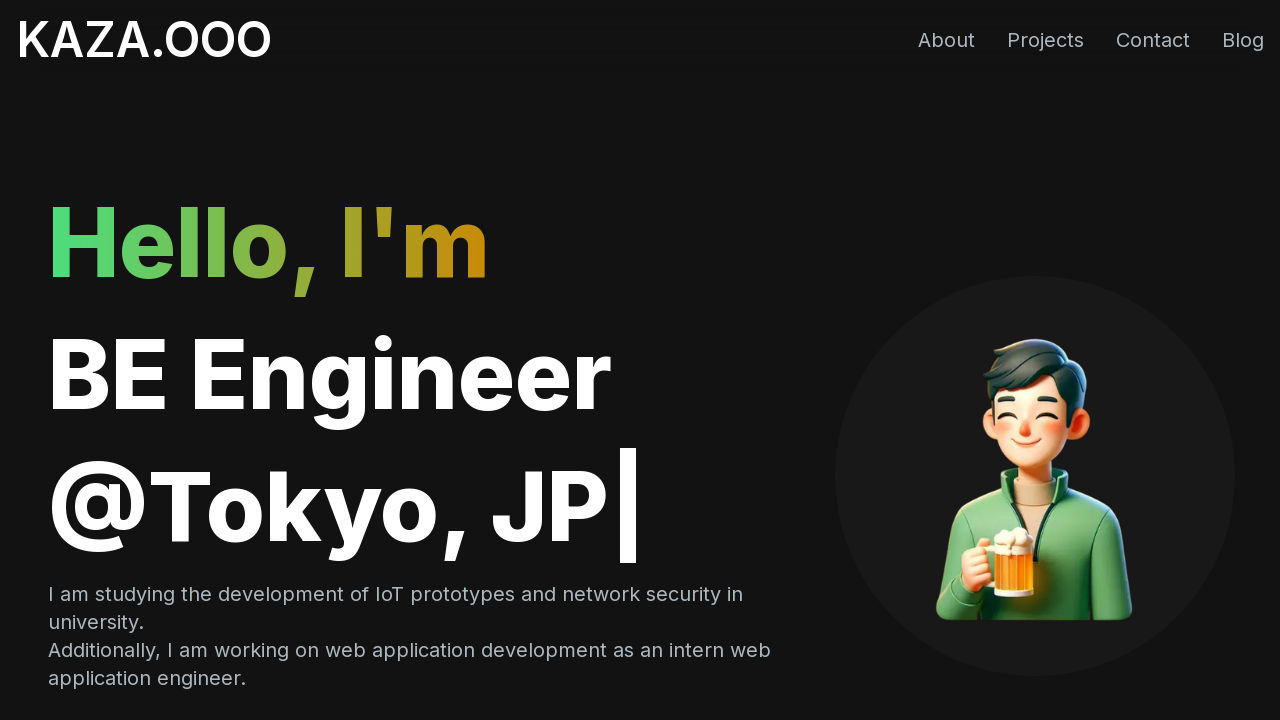

Clicked on About link at (946, 40) on internal:role=link[name="About"i]
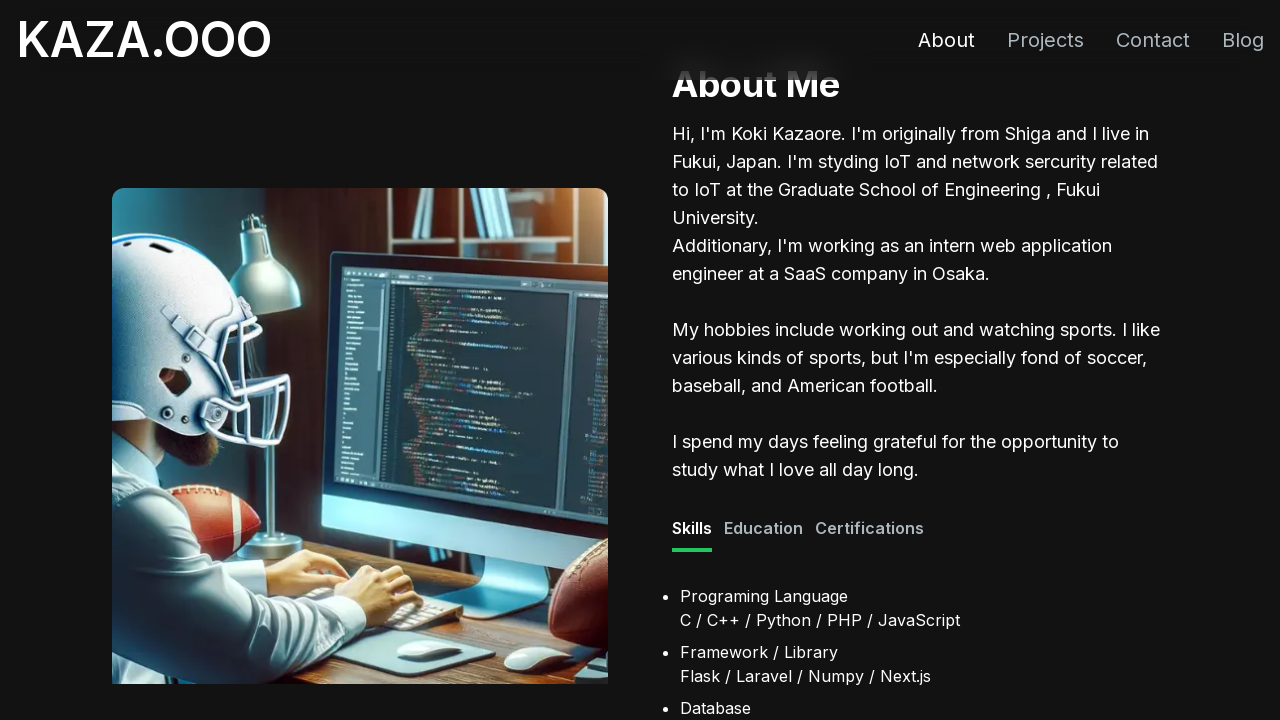

Waited 500ms for scroll animation
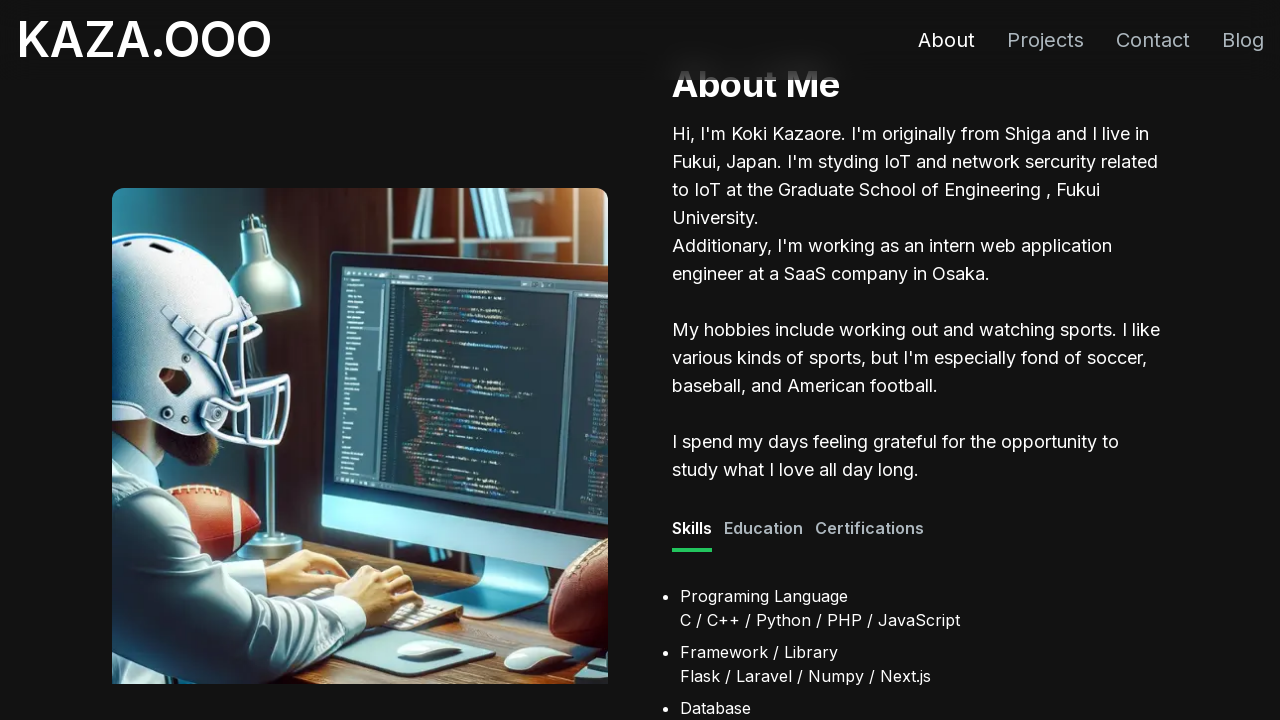

About section became visible
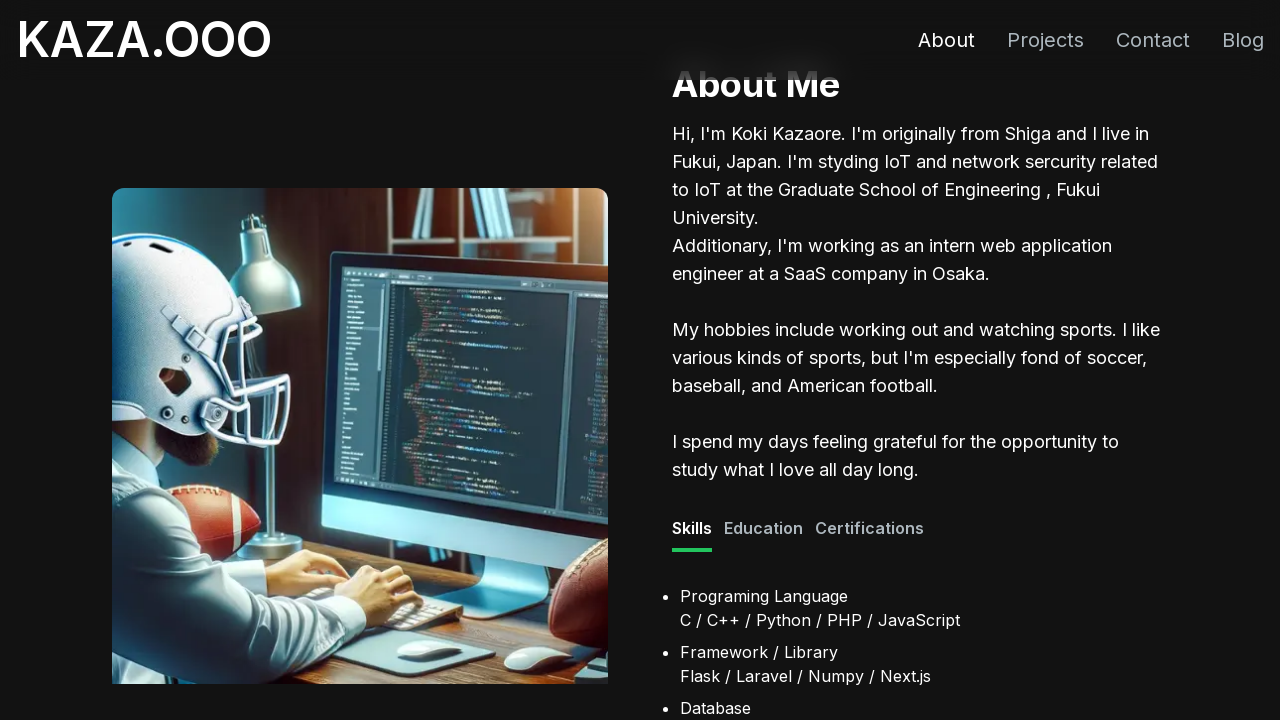

About Me heading became visible
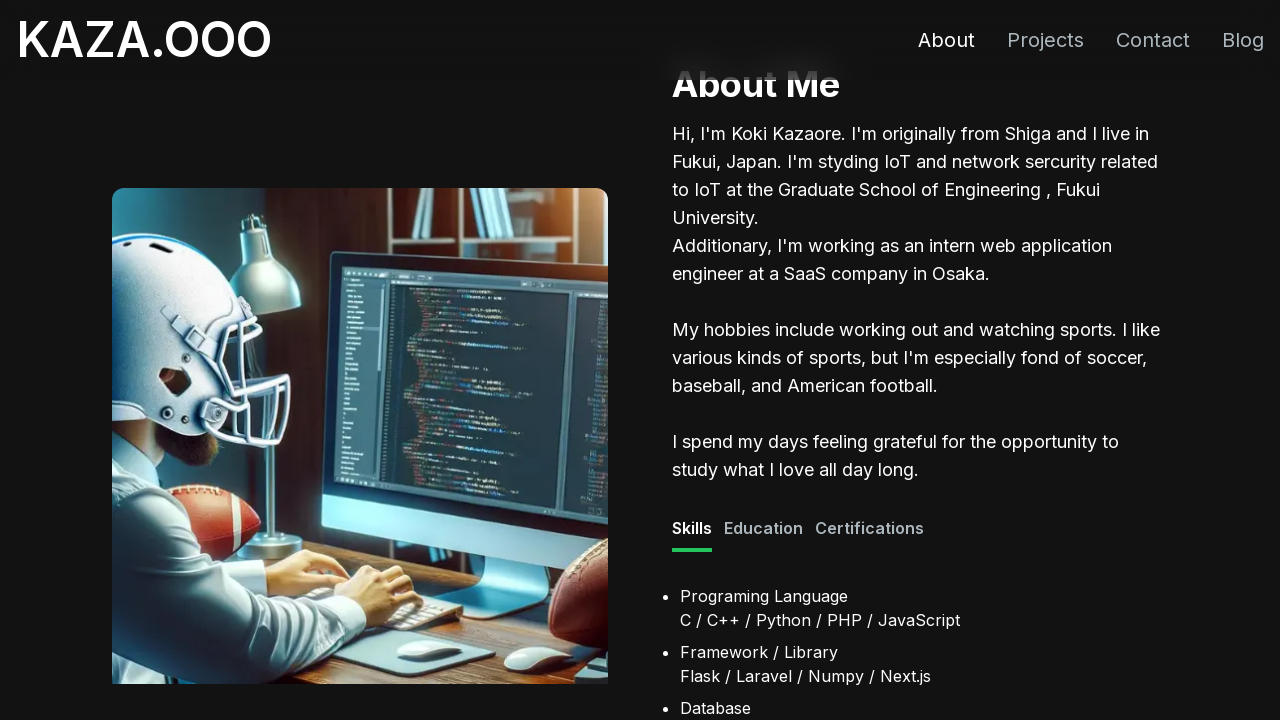

Clicked on Projects link at (1046, 40) on internal:role=link[name="Projects"i]
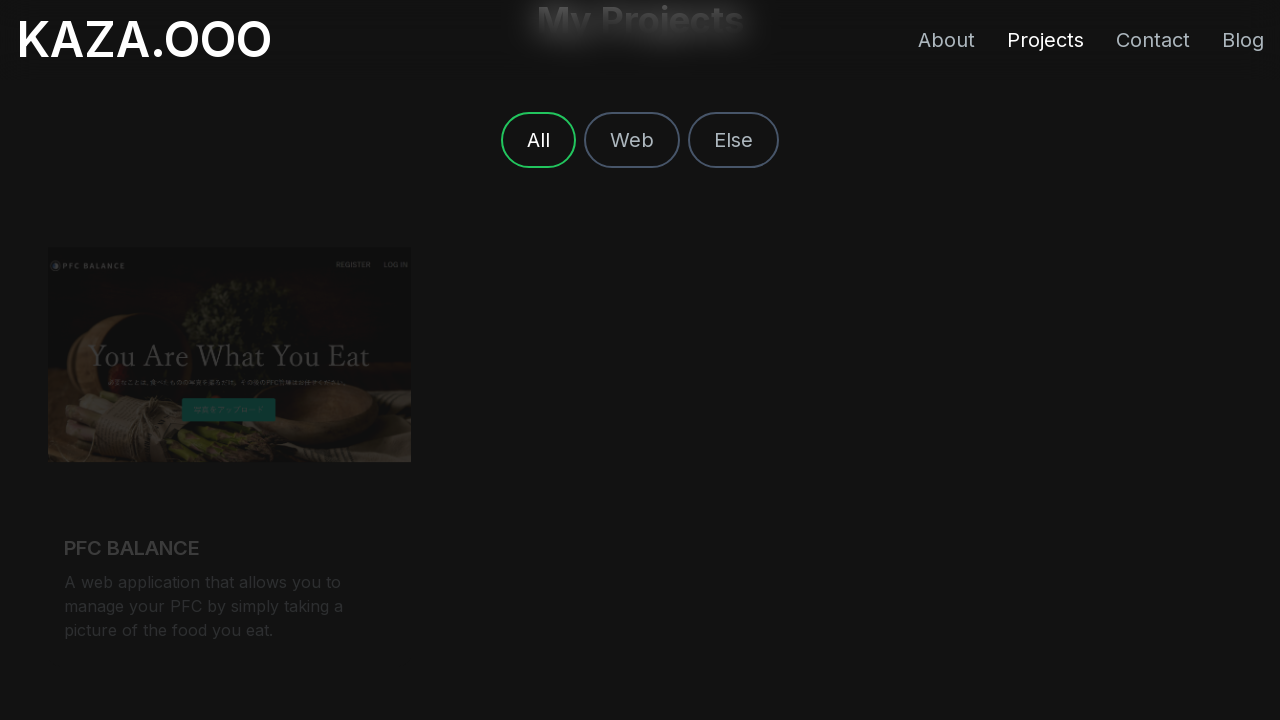

Projects section became visible
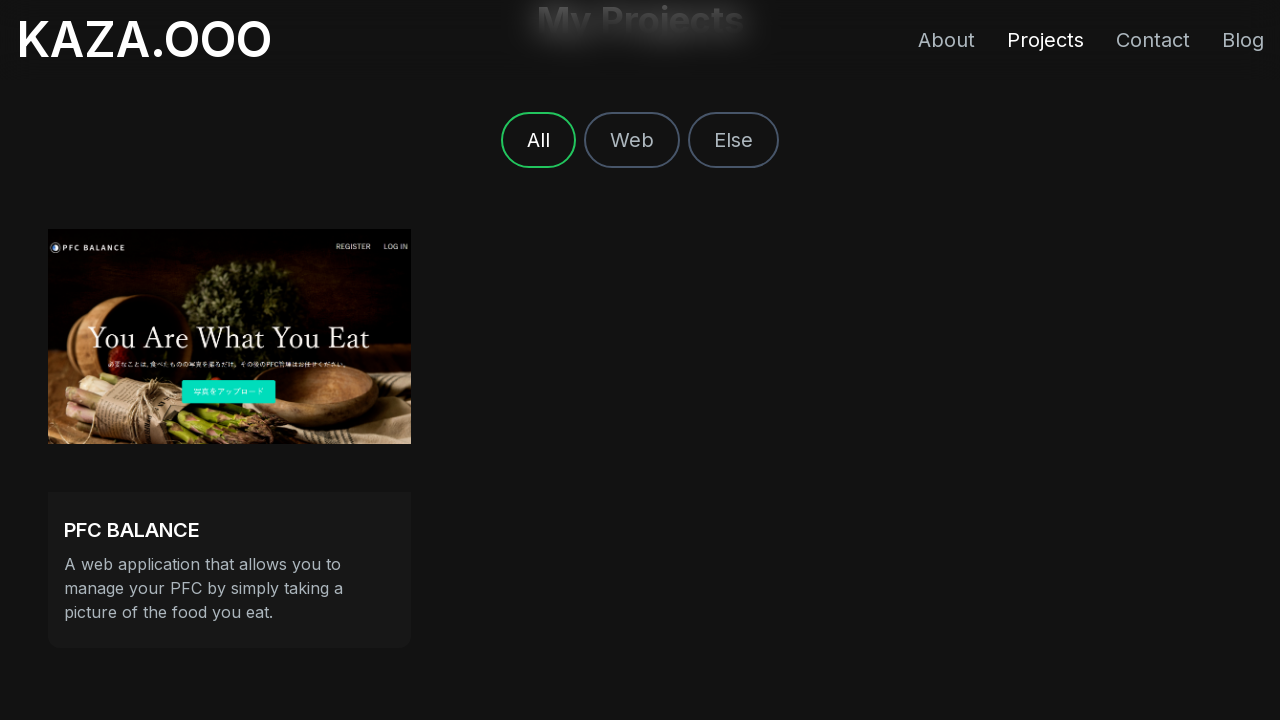

Waited 1000ms for animation
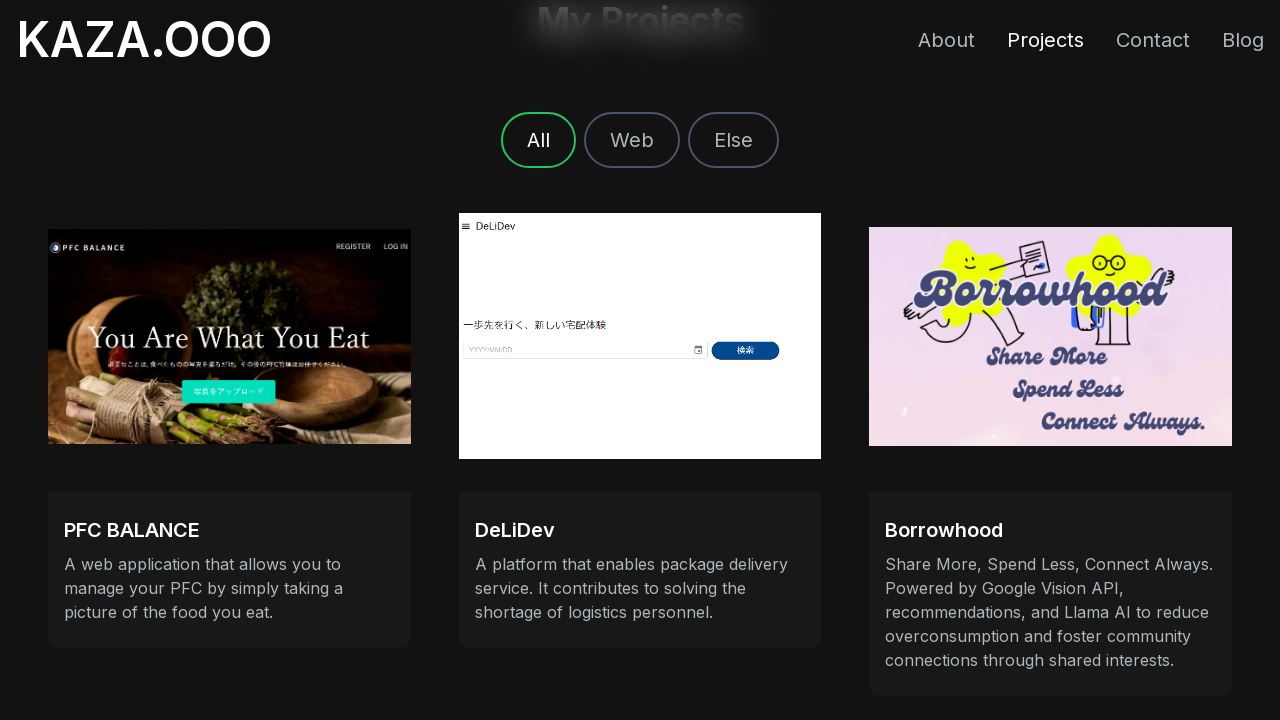

Clicked on Blog link at (1243, 40) on internal:role=link[name="Blog"i]
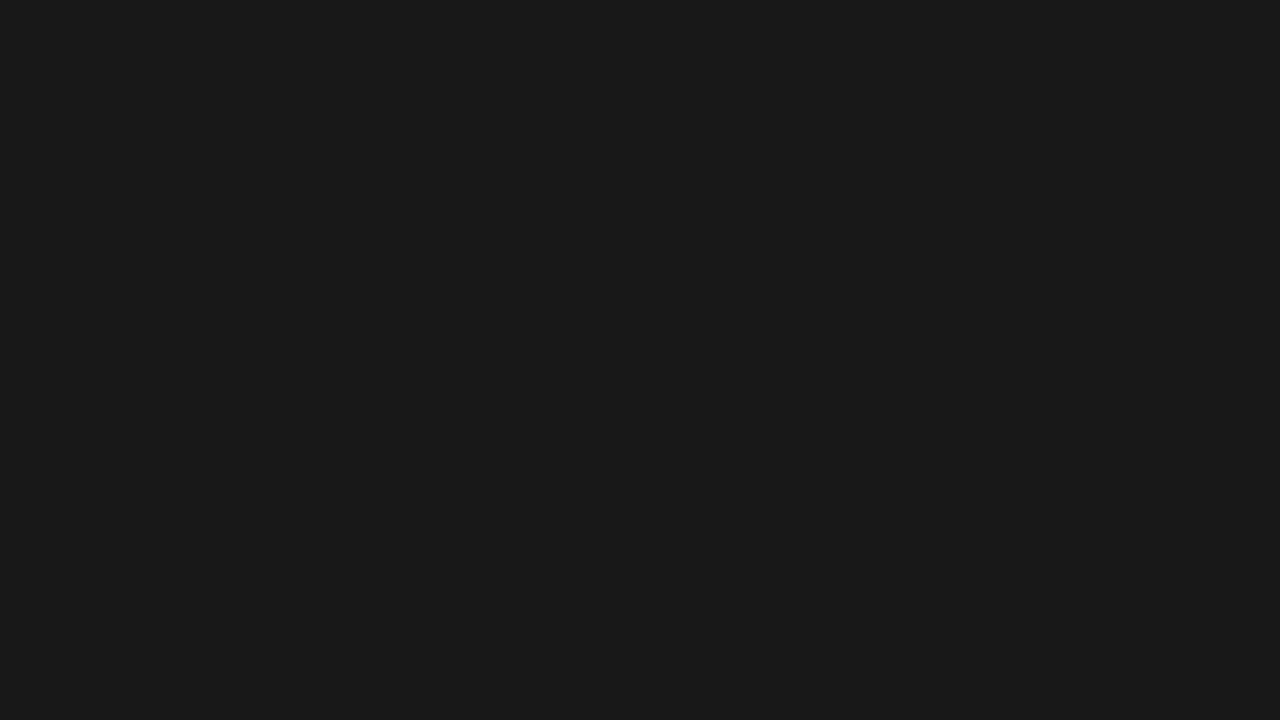

Blog page URL loaded successfully
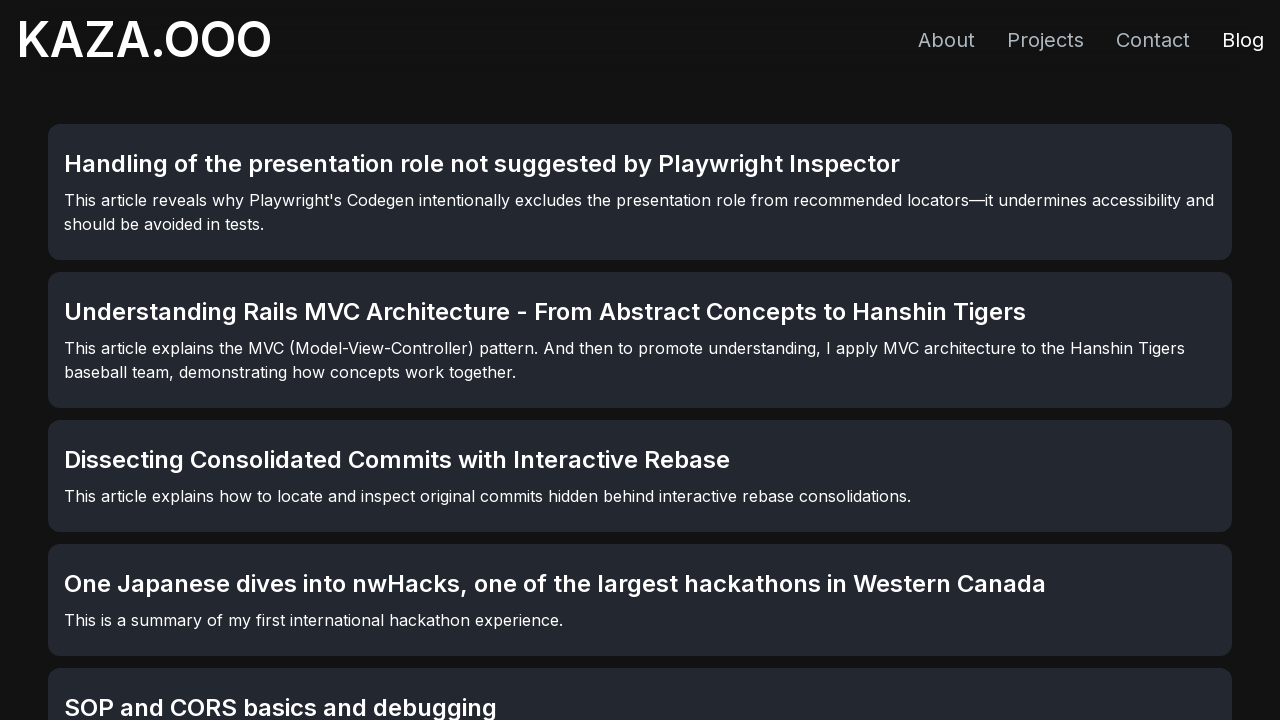

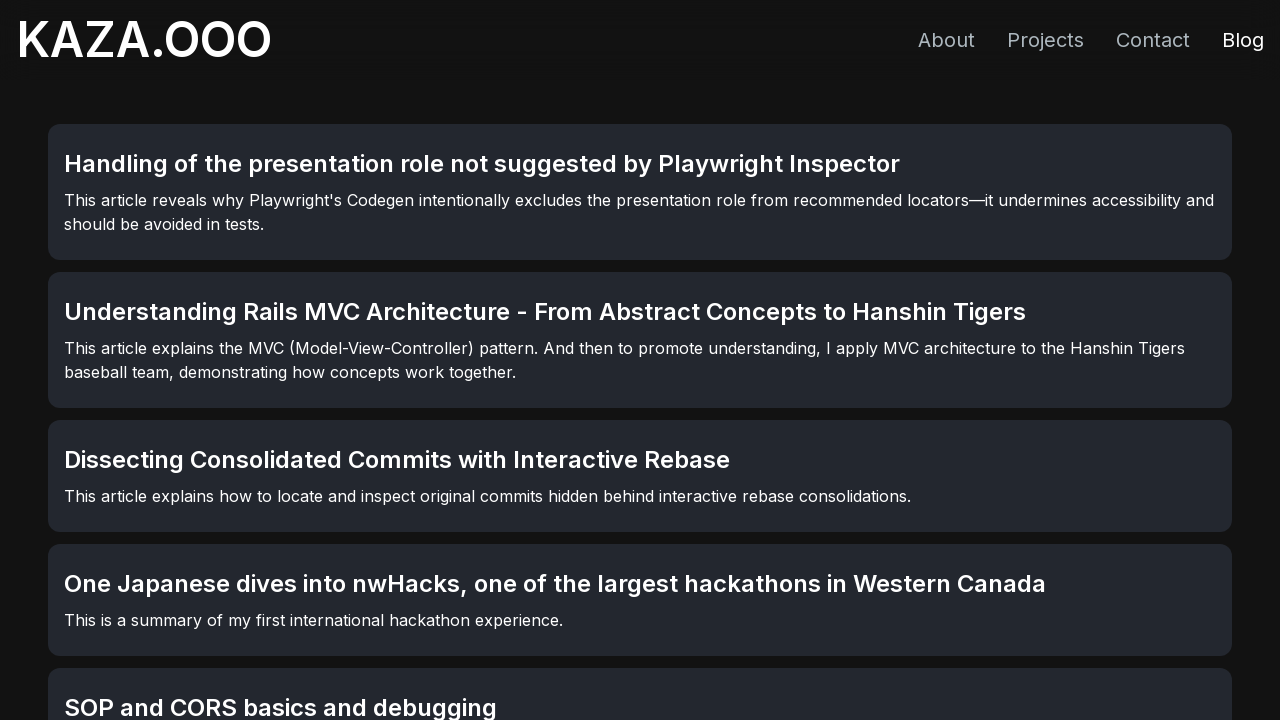